Tests drag and drop functionality by dragging square A and dropping it onto square B, then verifying the positions have swapped

Starting URL: https://the-internet.herokuapp.com/

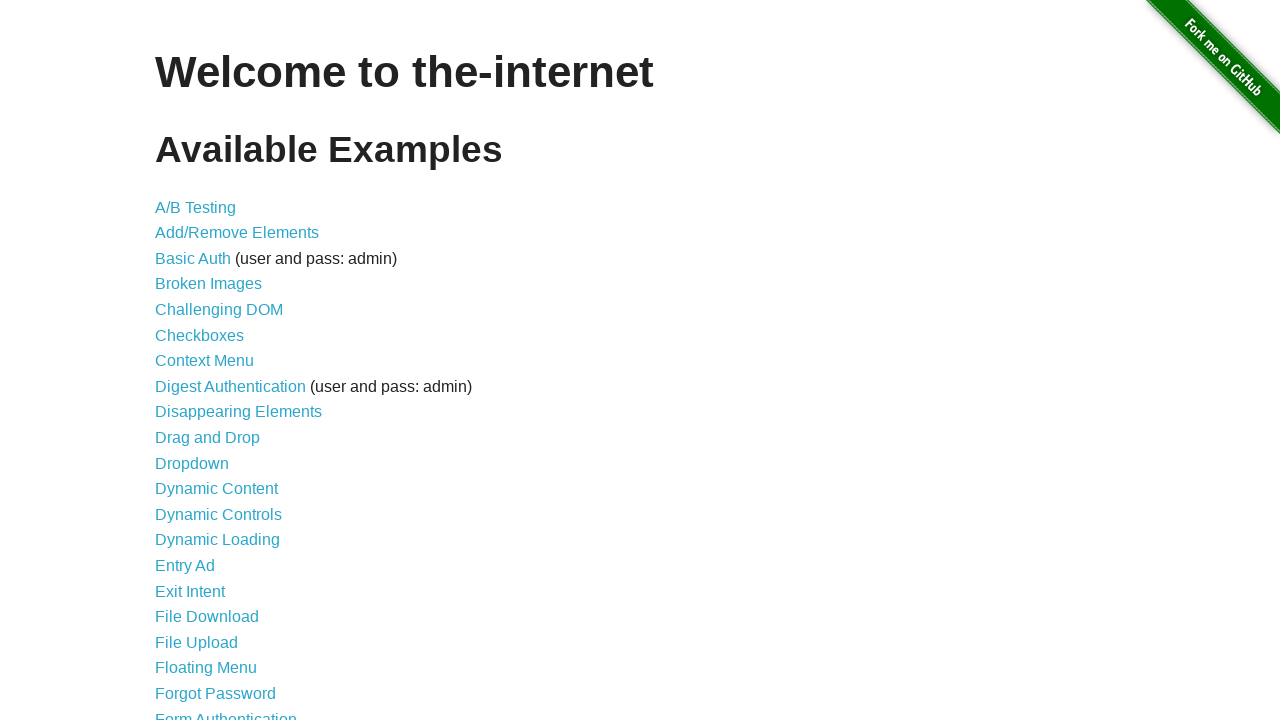

Clicked on 'Drag and Drop' link to navigate to test page at (208, 438) on xpath=//a[text()='Drag and Drop']
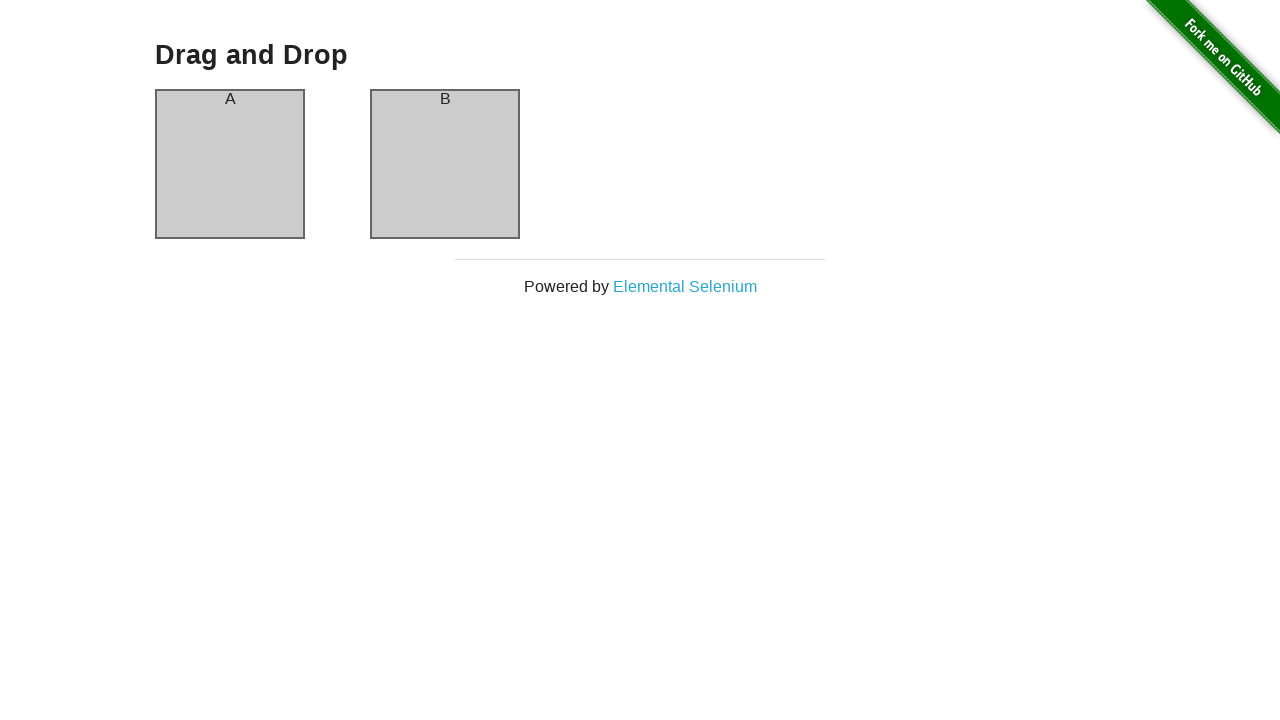

Waited for column A element to be visible
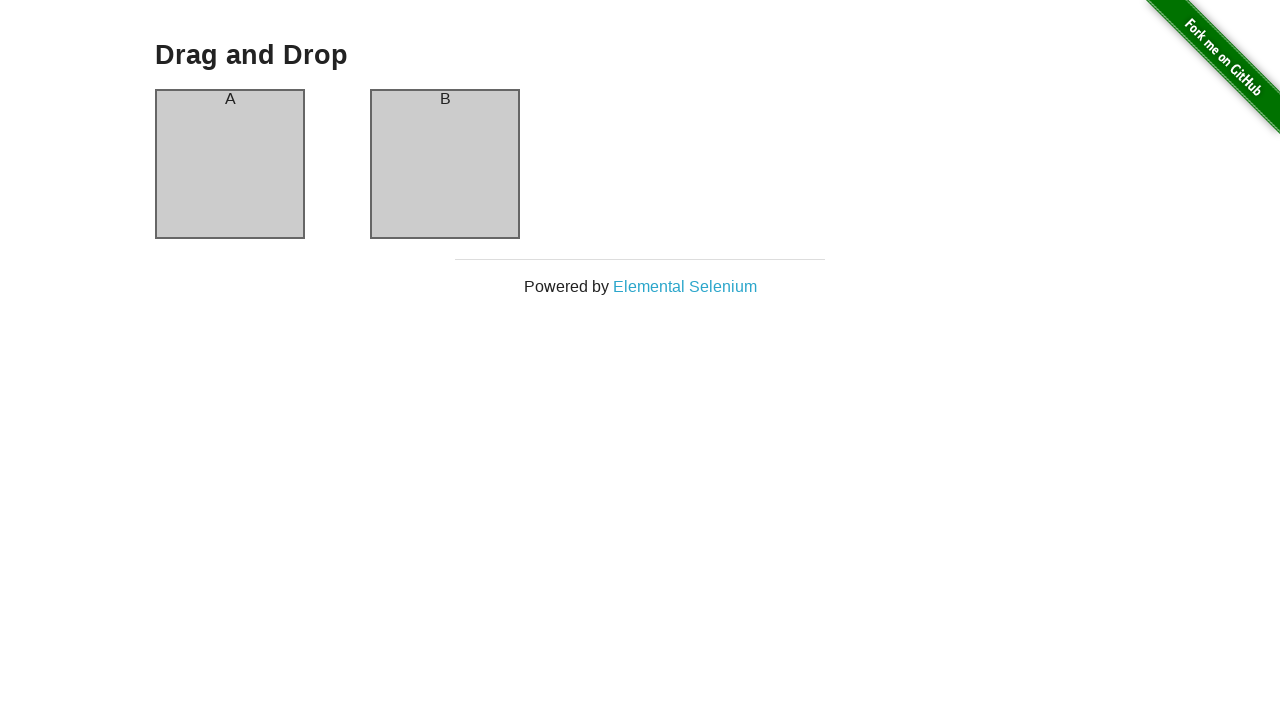

Located column A element
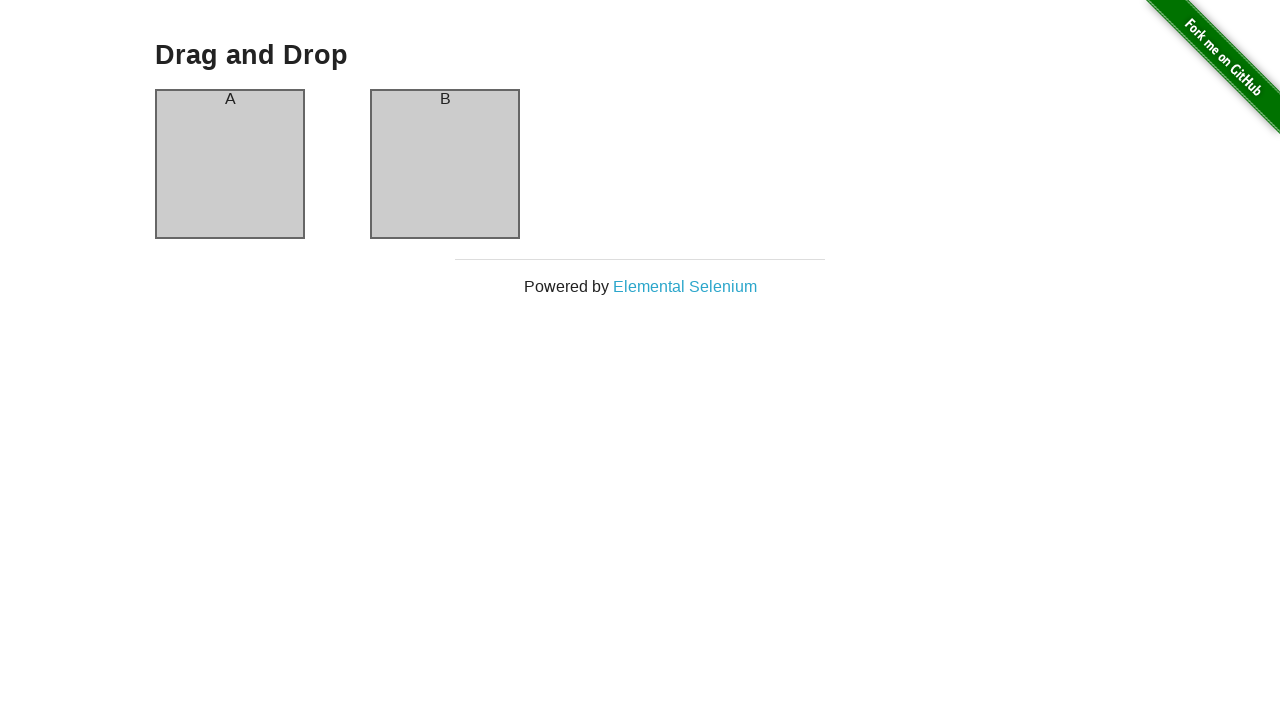

Located column B element
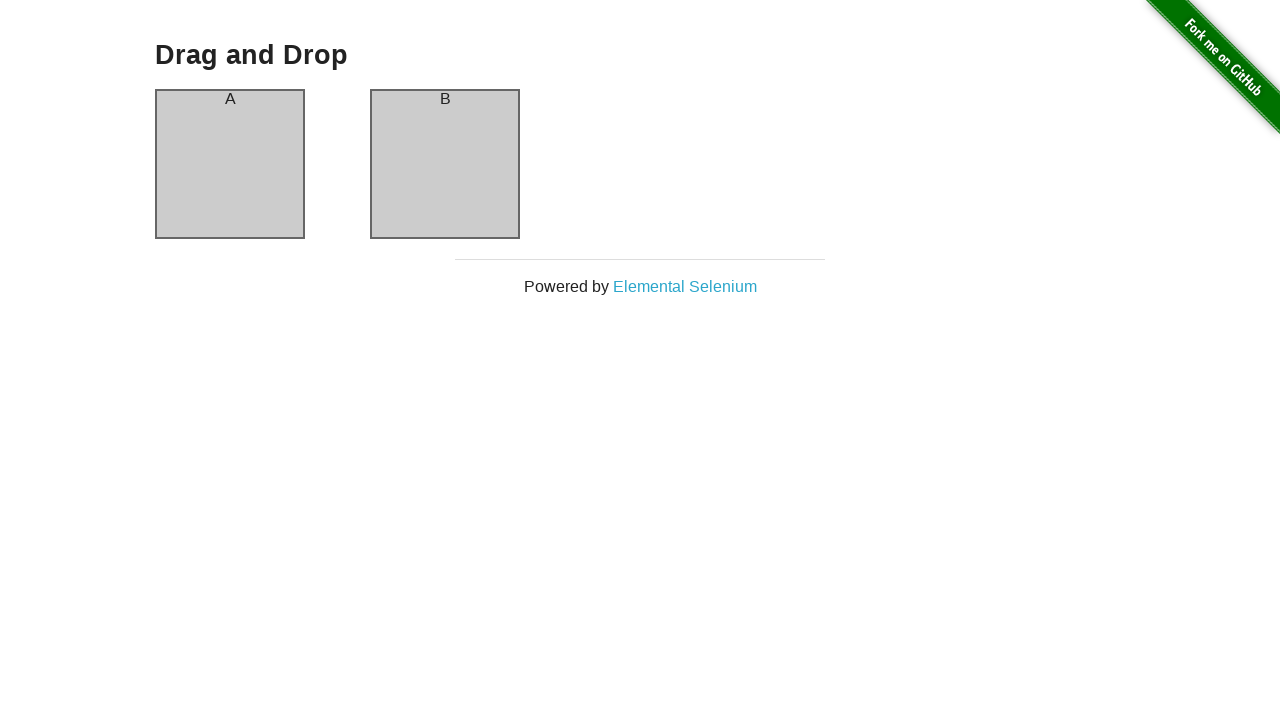

Dragged column A and dropped it onto column B at (445, 164)
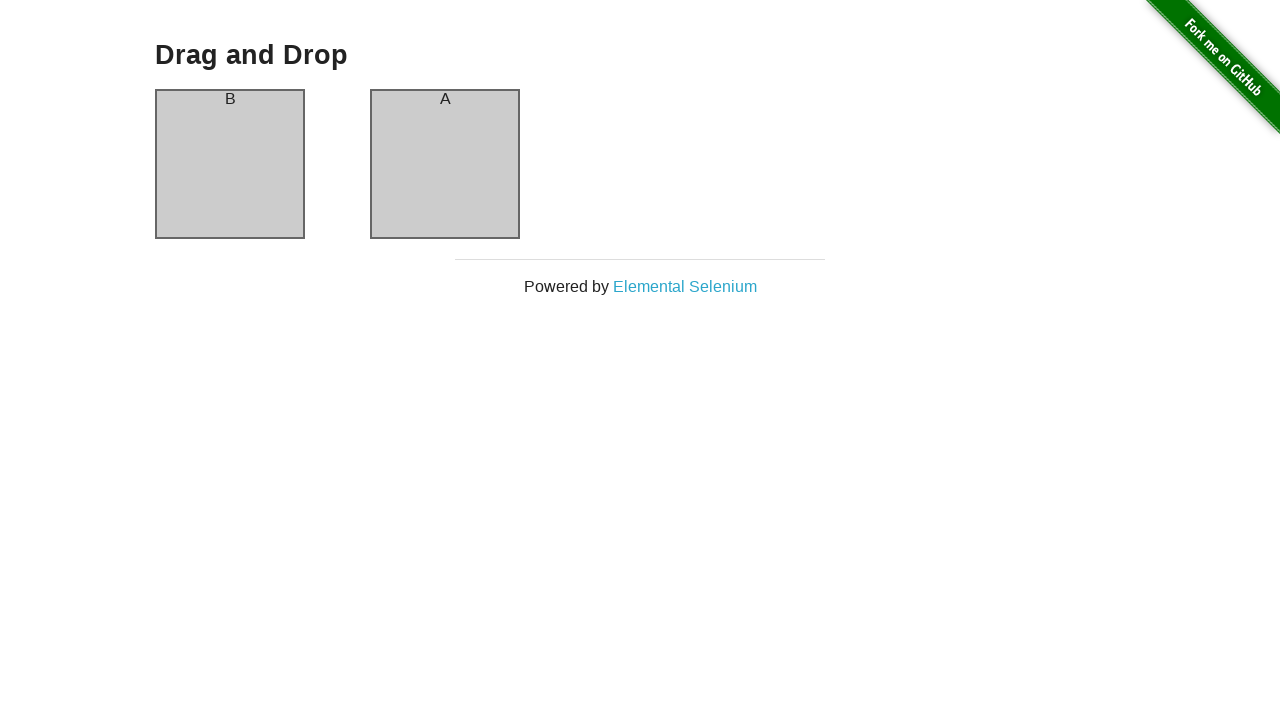

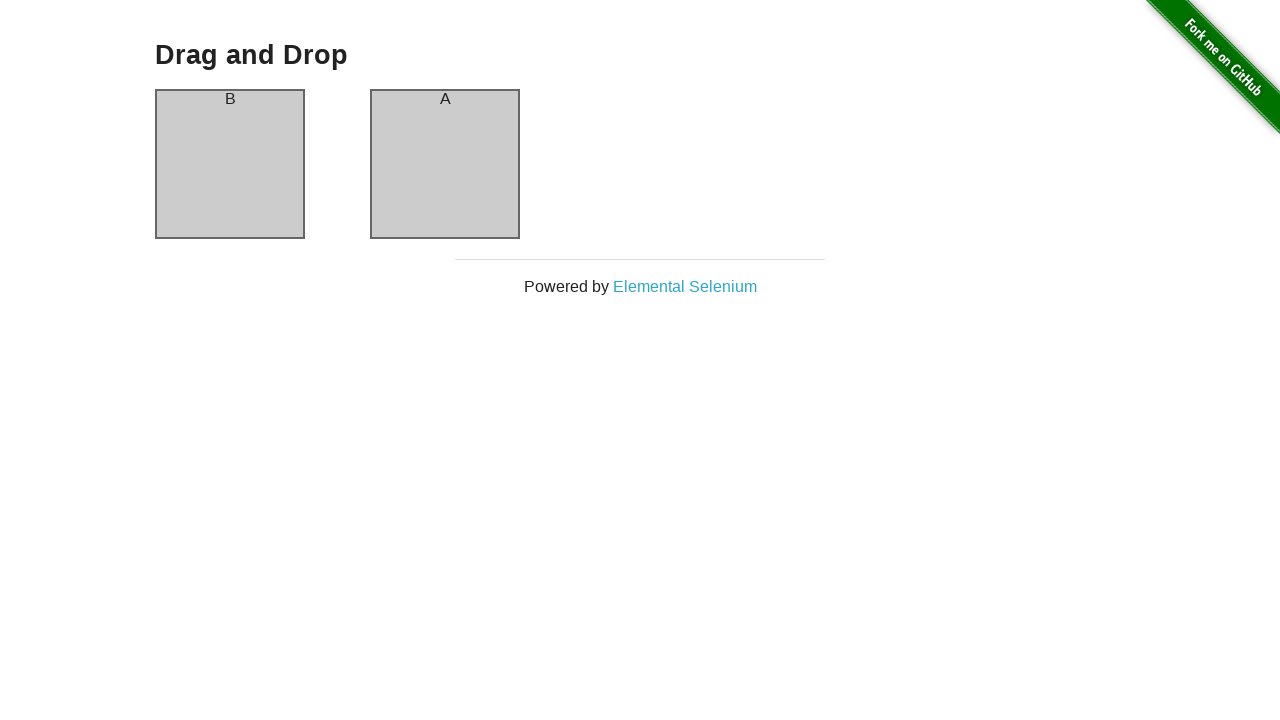